Navigates to the OrangeHRM demo login page and retrieves basic page information including title, URL, and verifies the page loads correctly

Starting URL: https://opensource-demo.orangehrmlive.com/web/index.php/auth/login

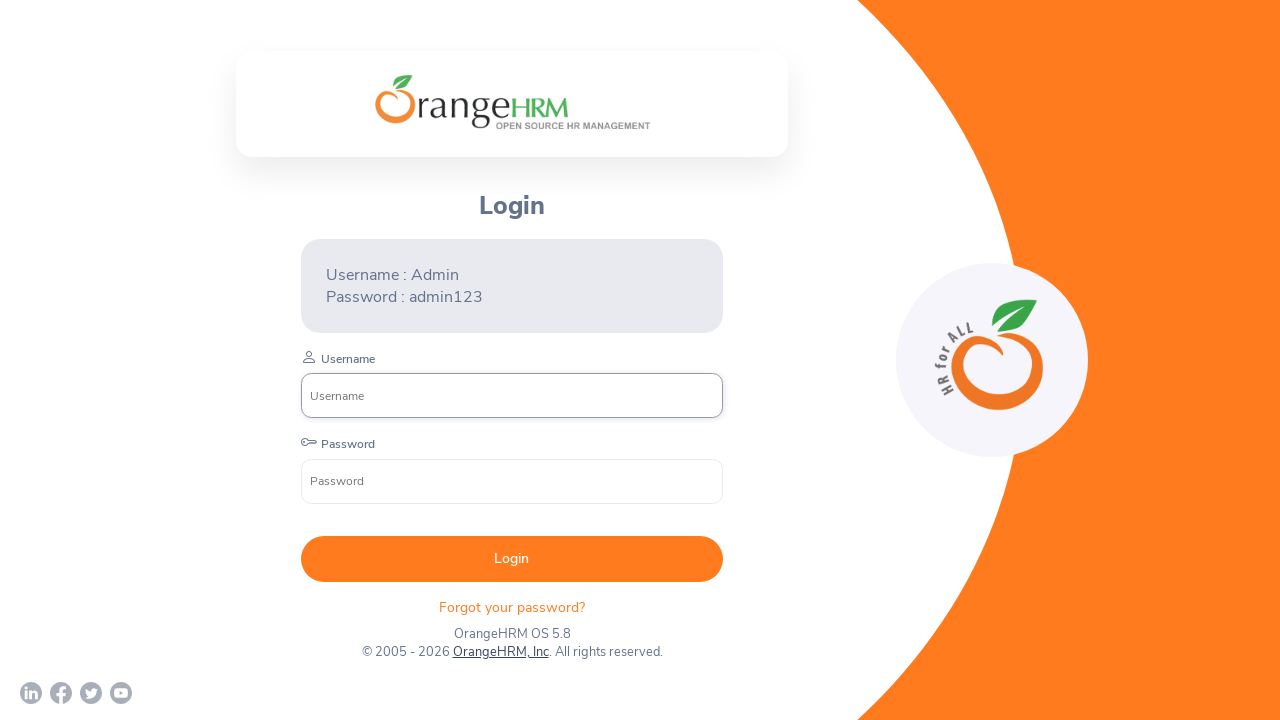

Waited for page to load with domcontentloaded state
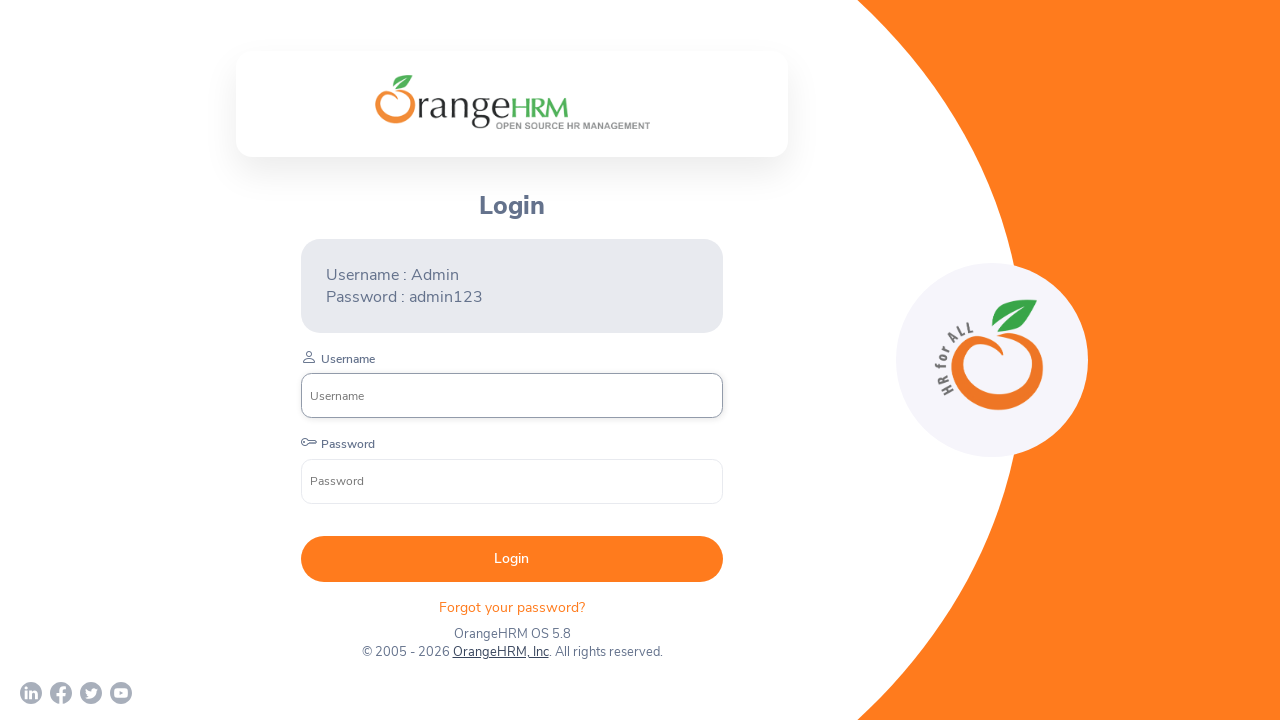

Retrieved page title: OrangeHRM
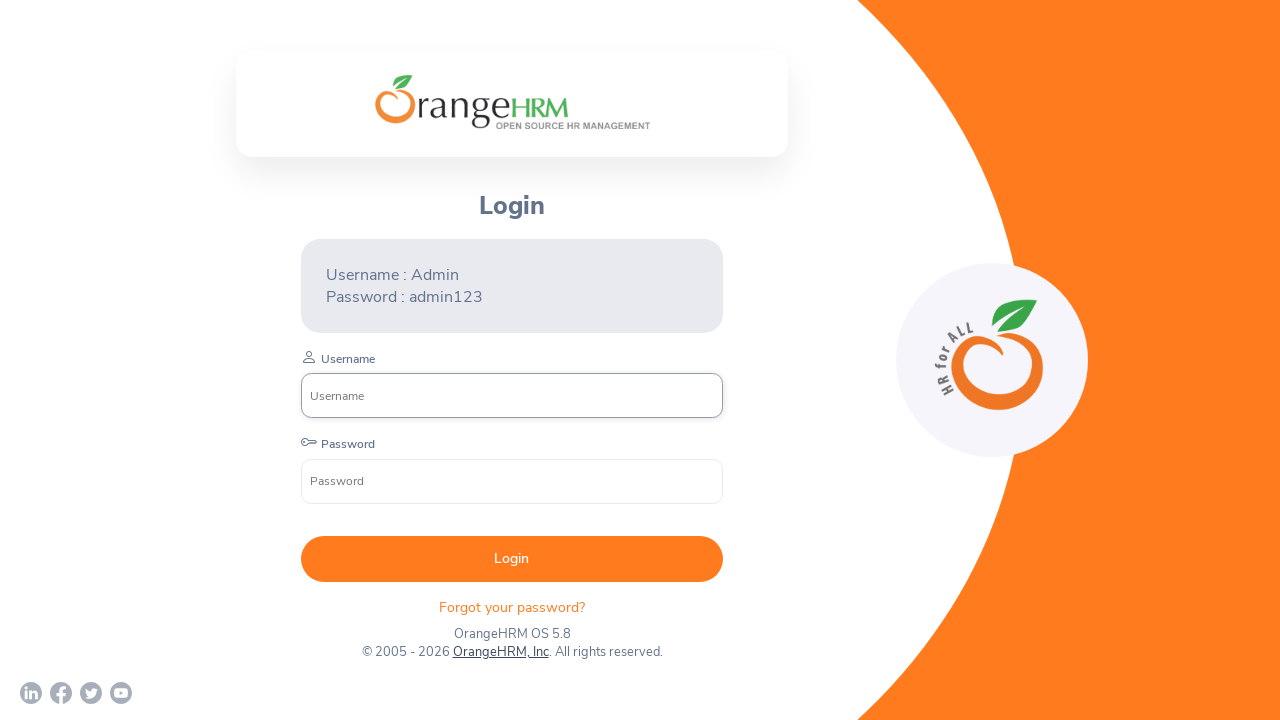

Retrieved current URL: https://opensource-demo.orangehrmlive.com/web/index.php/auth/login
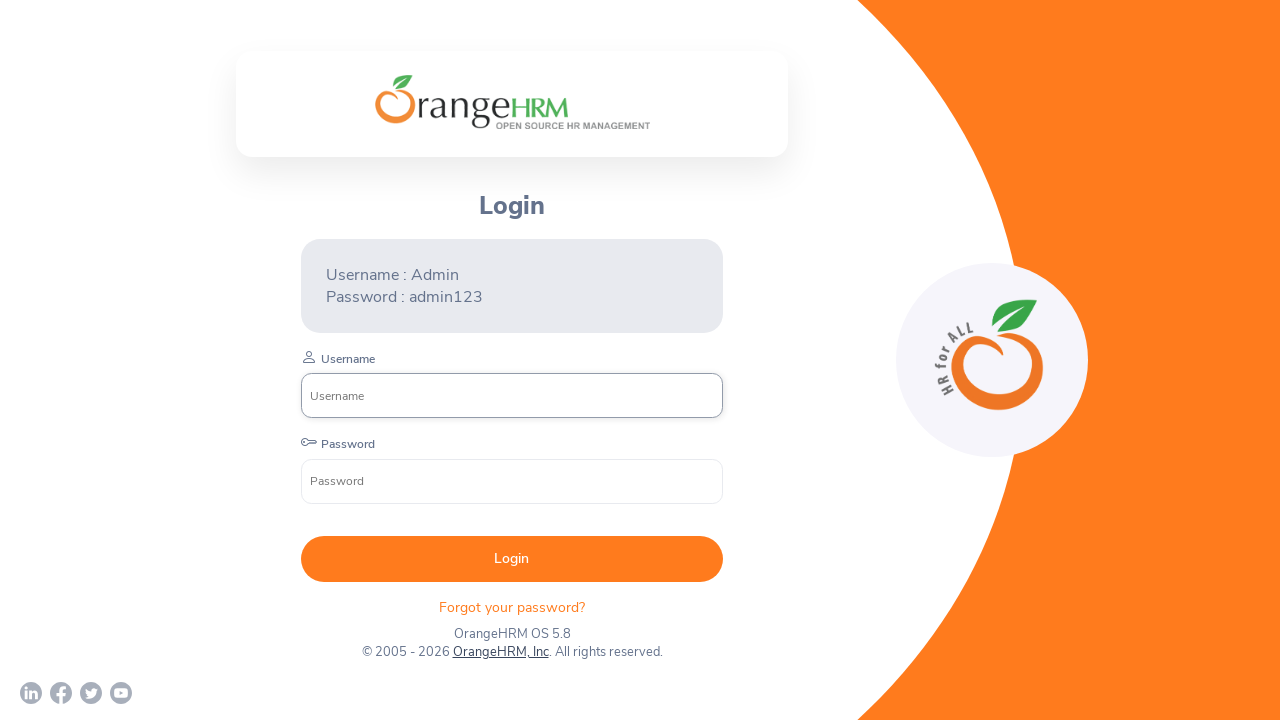

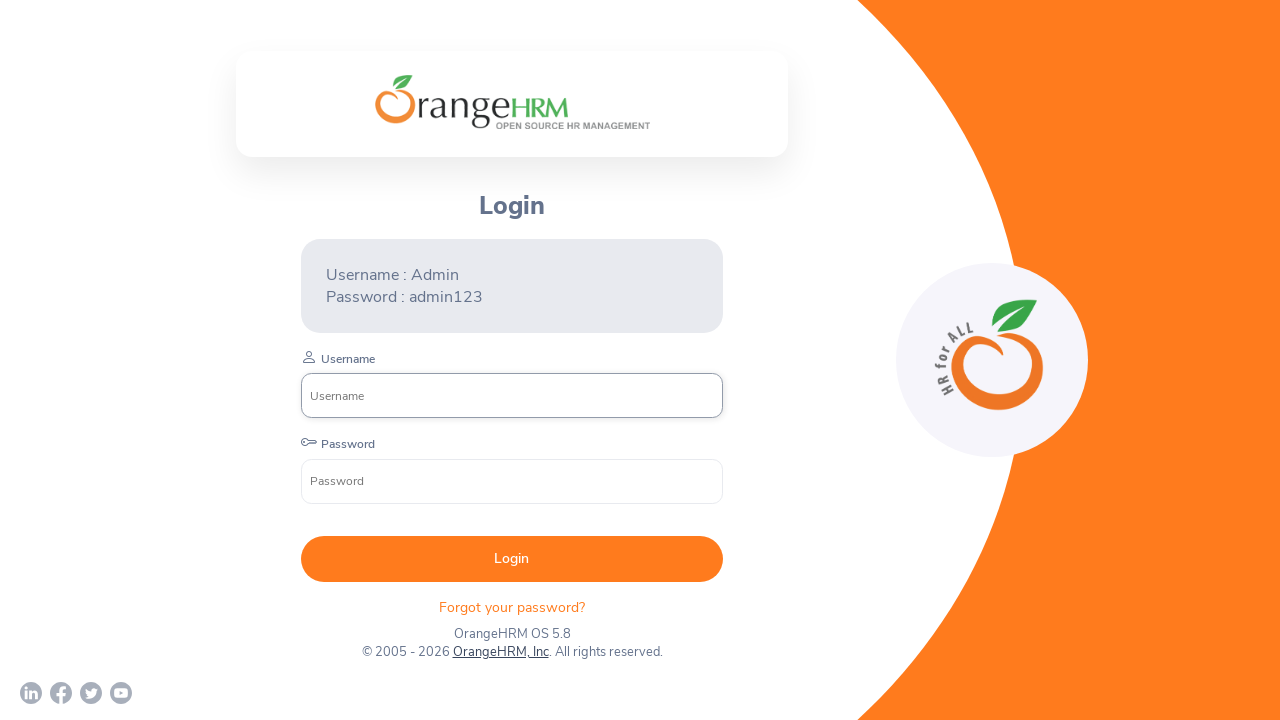